Tests a loader functionality by clicking a button and verifying that the expected message appears after loading completes

Starting URL: https://automationtesting.co.uk/loader.html

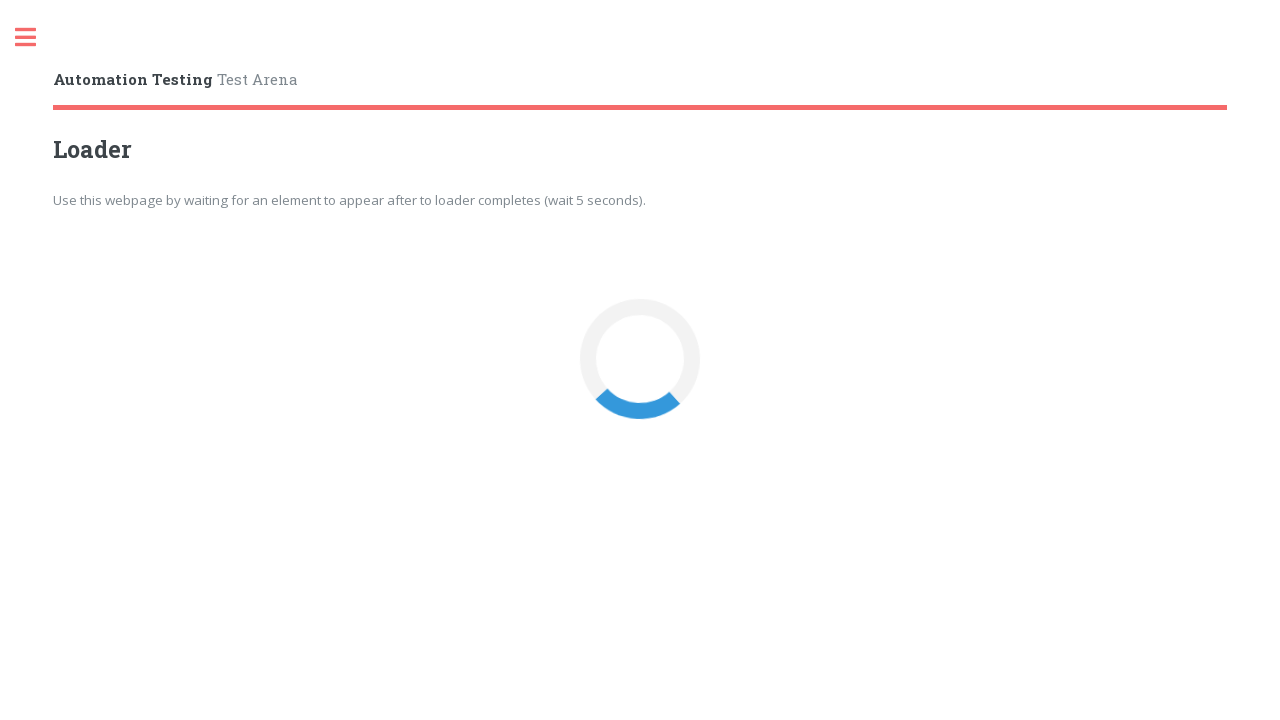

Clicked the loader button at (640, 360) on button#loaderBtn
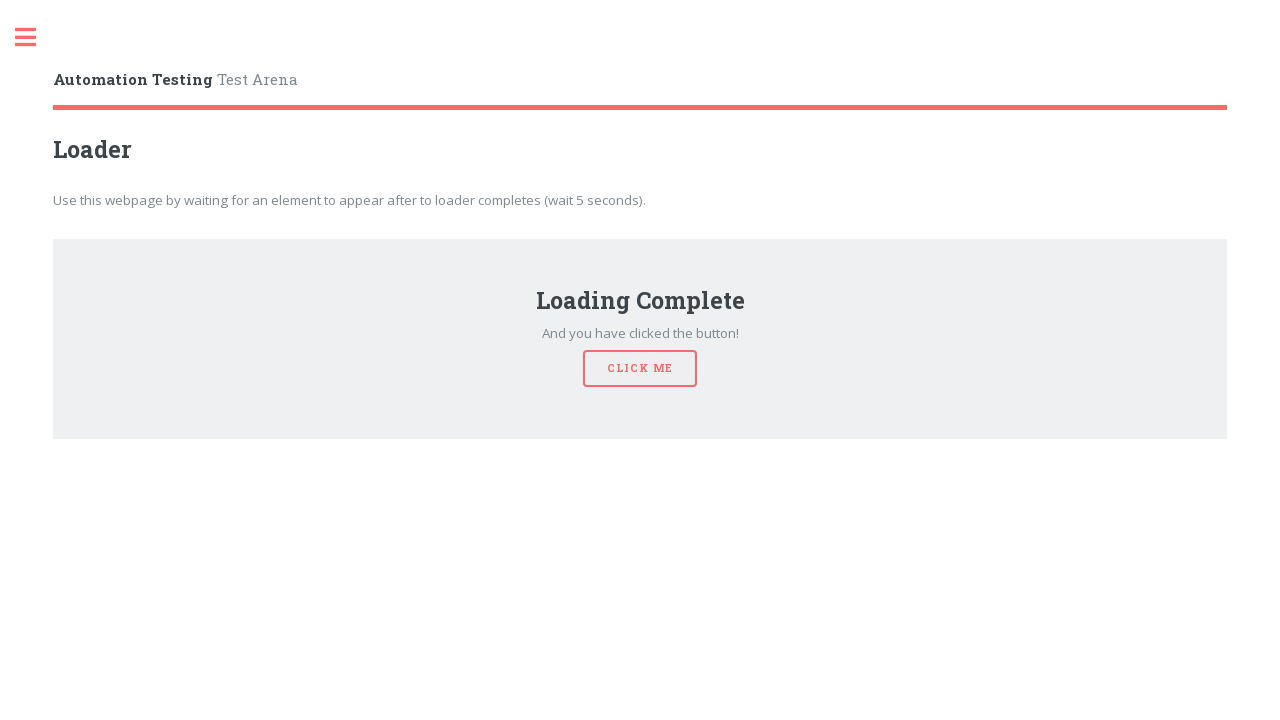

Waited for the message element to become visible after loading completed
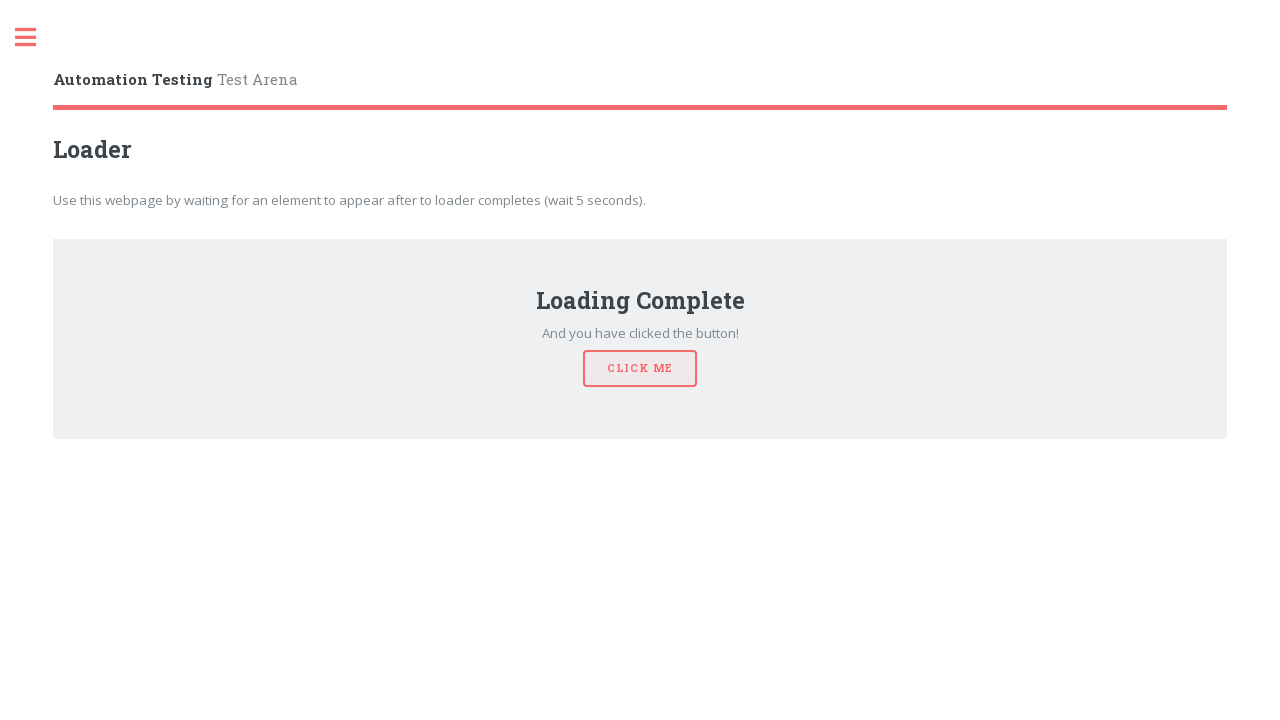

Located the message element
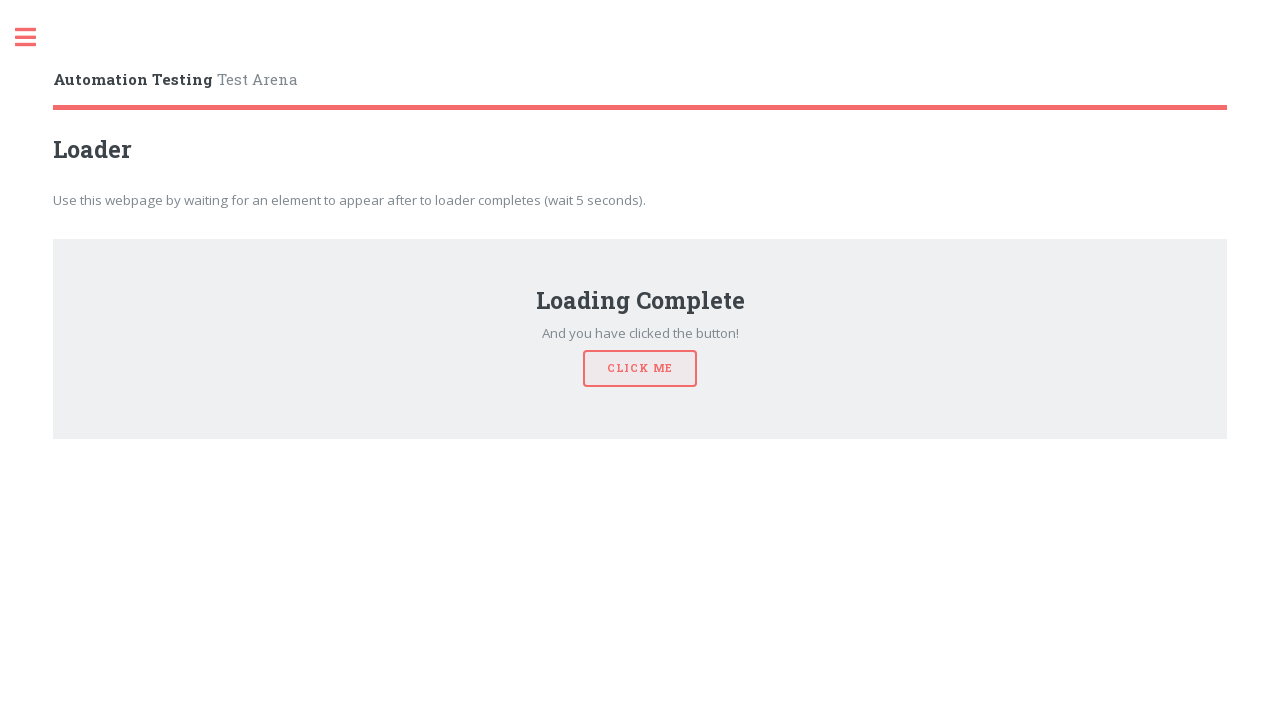

Verified that the message text is 'And you have clicked the button!'
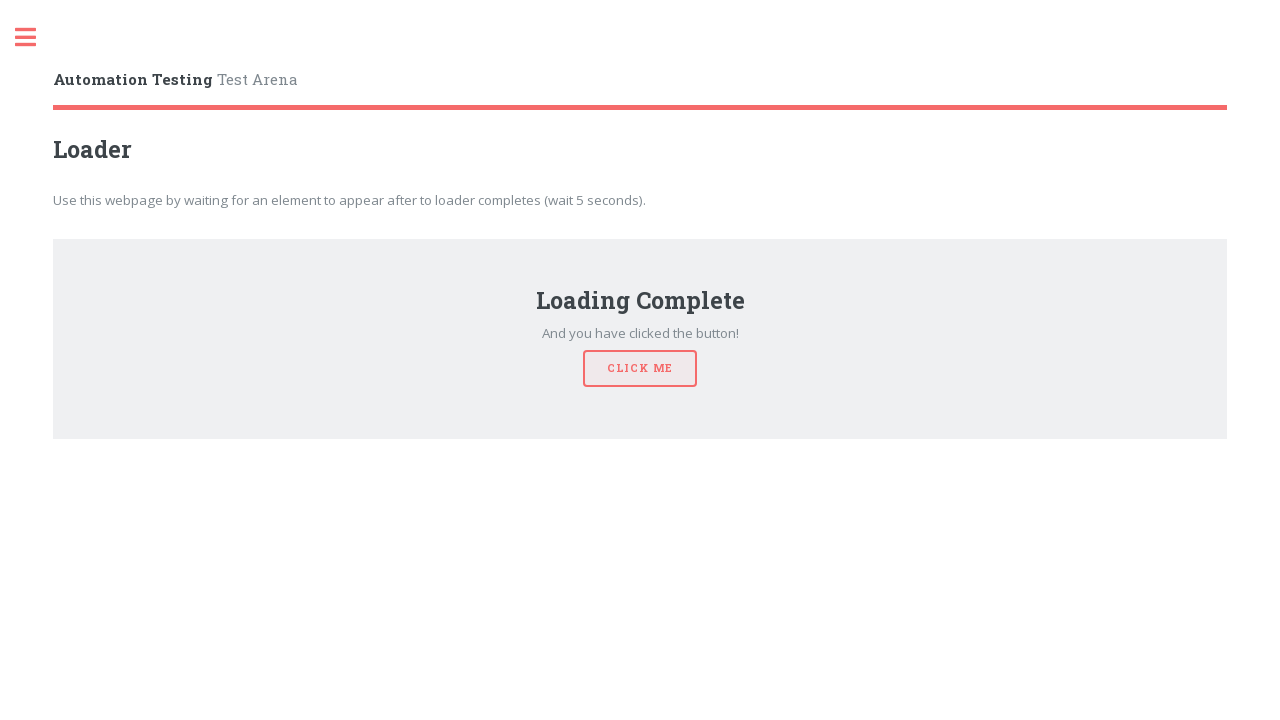

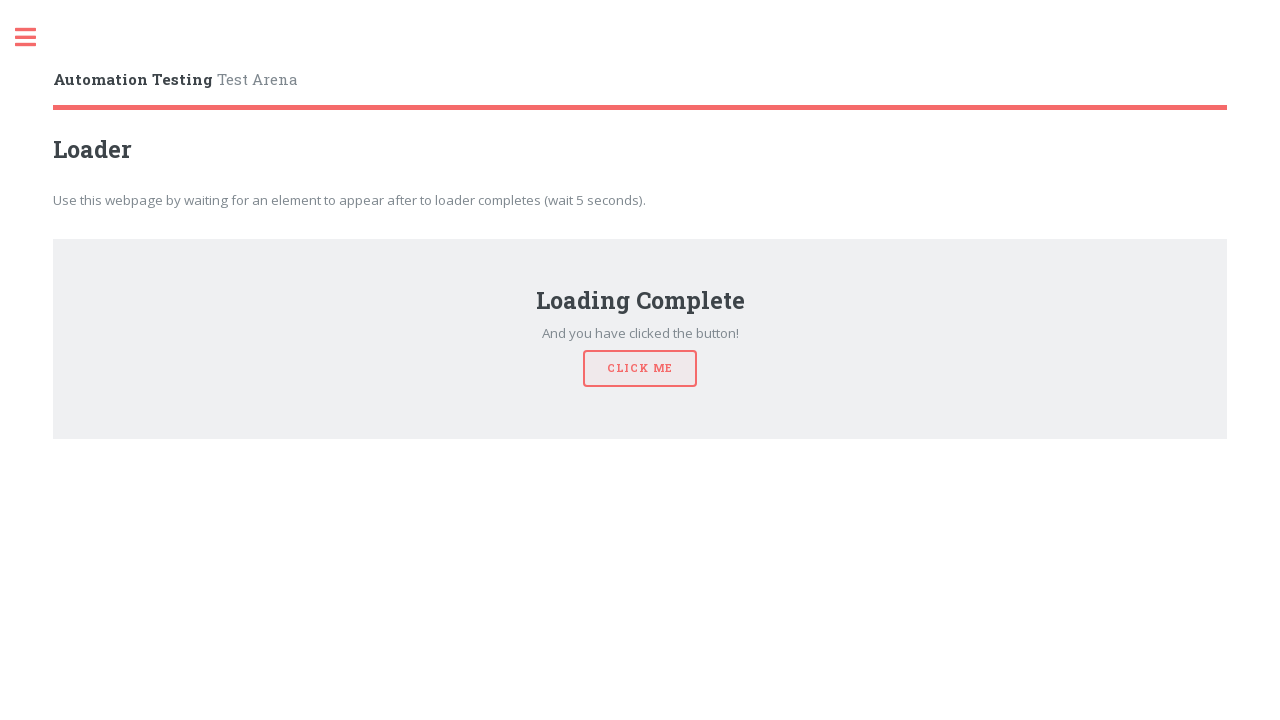